Tests alert handling by clicking a button that triggers an alert and then dismissing it

Starting URL: https://testautomationpractice.blogspot.com/

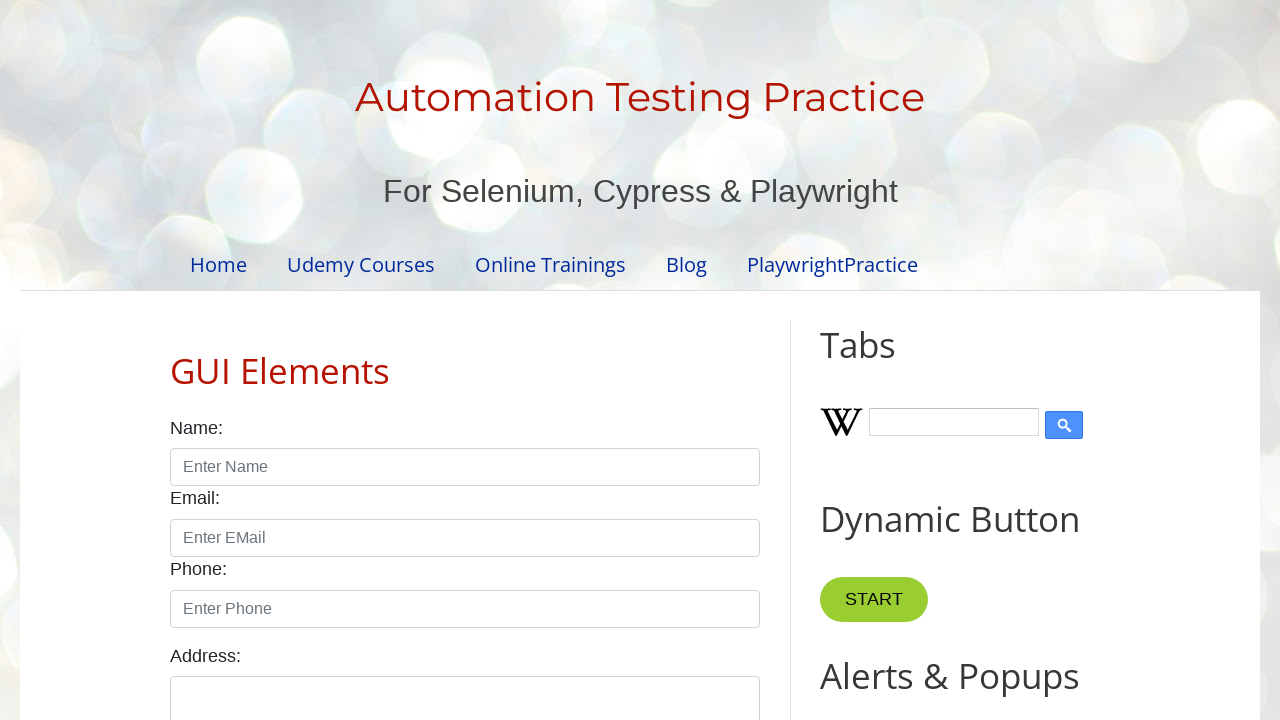

Clicked button that triggers an alert at (888, 361) on xpath=//*[@id='HTML9']/div[1]/button
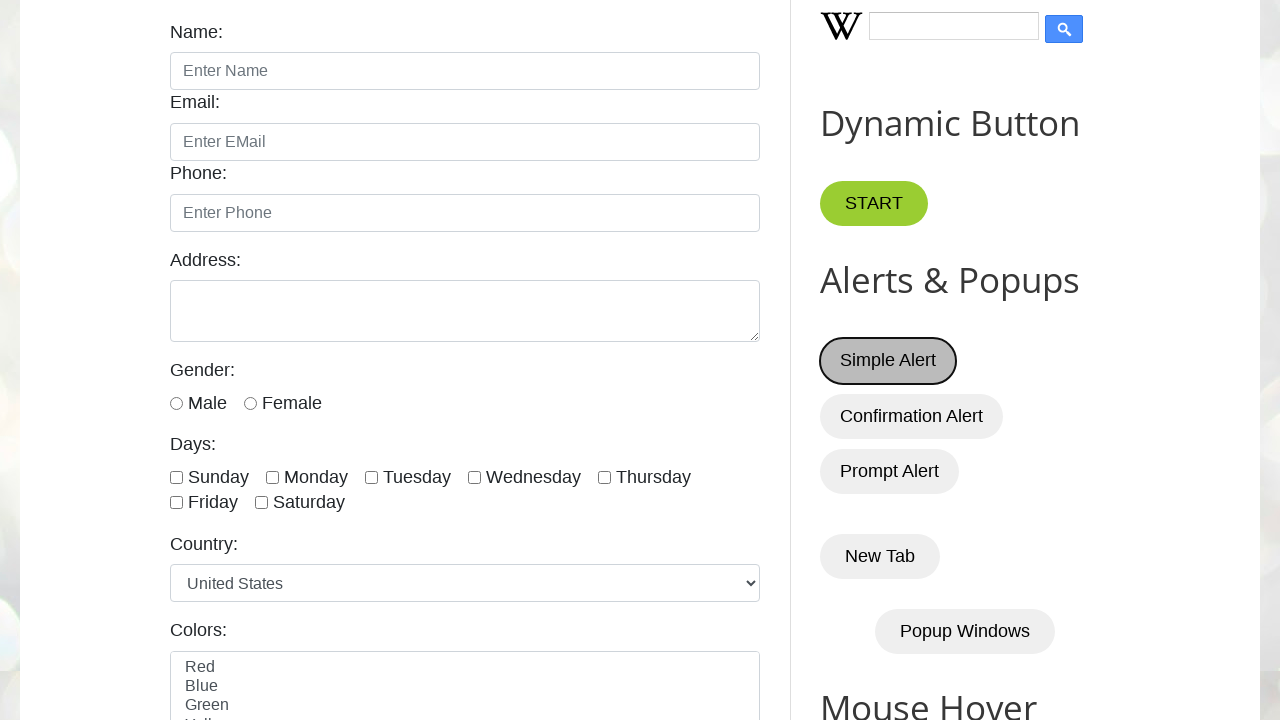

Set up dialog handler to dismiss alerts
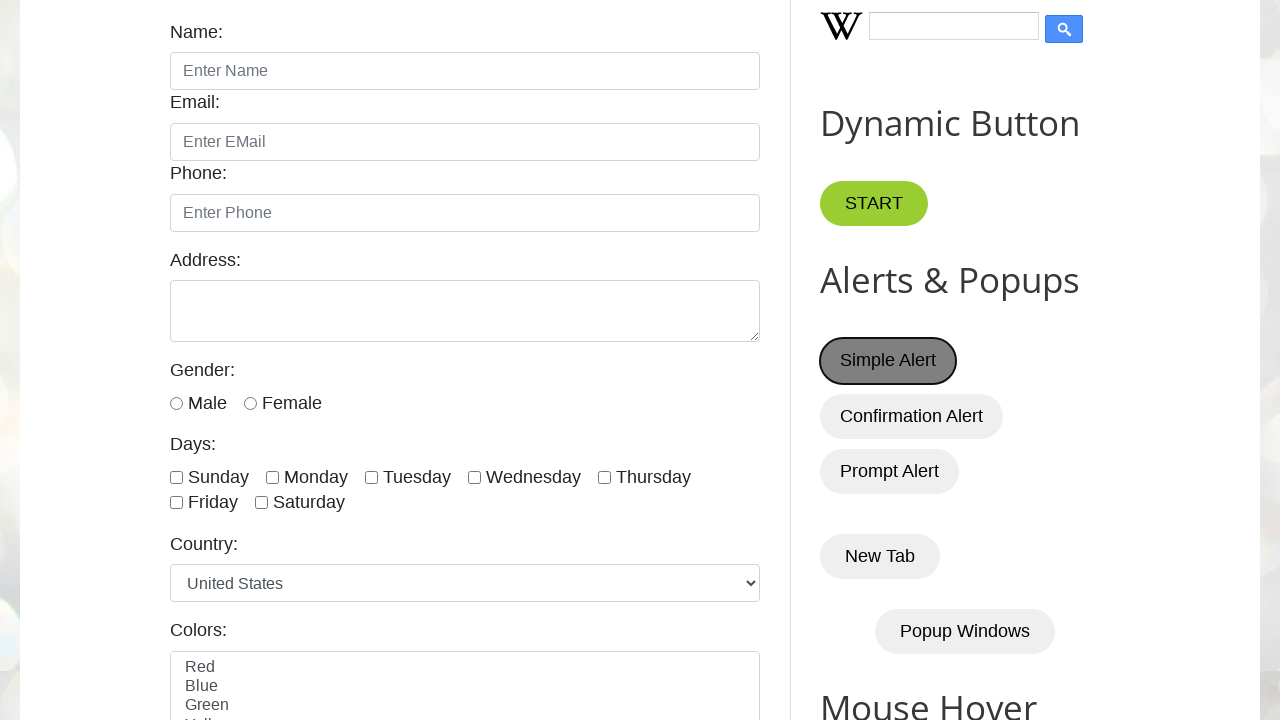

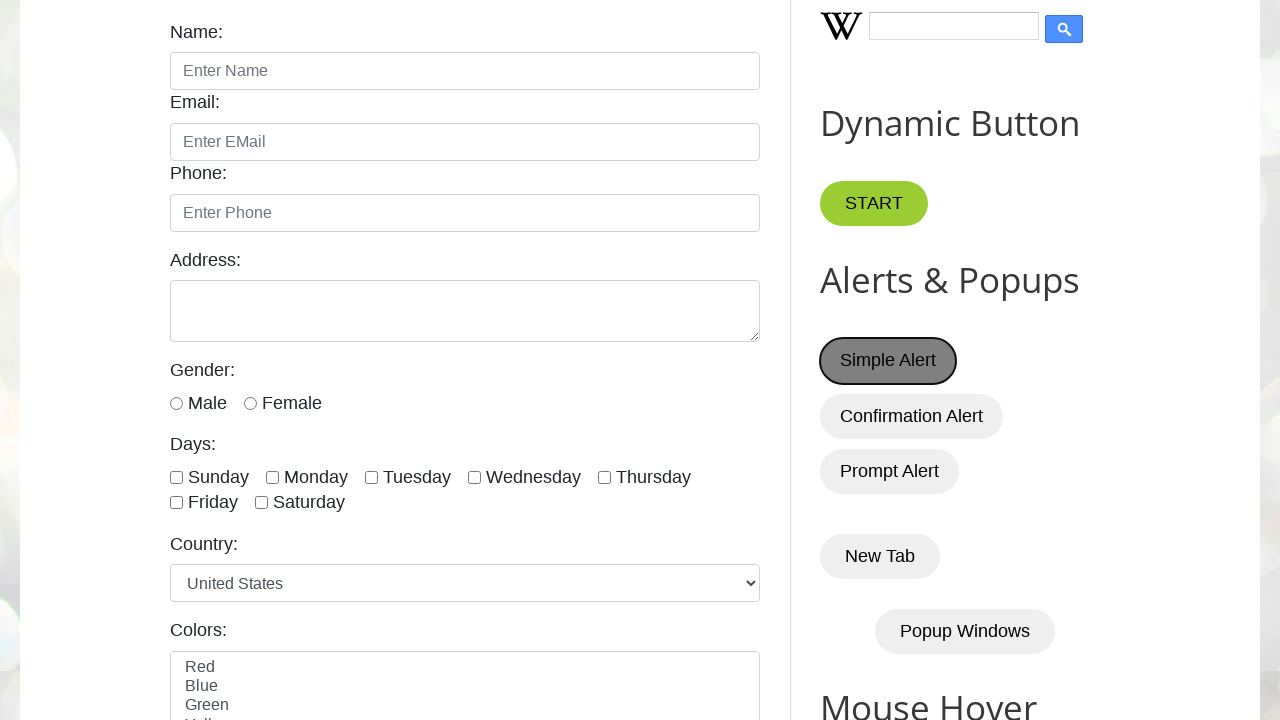